Tests the jQuery UI autocomplete demo by navigating to the autocomplete page, switching to the demo iframe, and entering text in the autocomplete field

Starting URL: https://jqueryui.com/

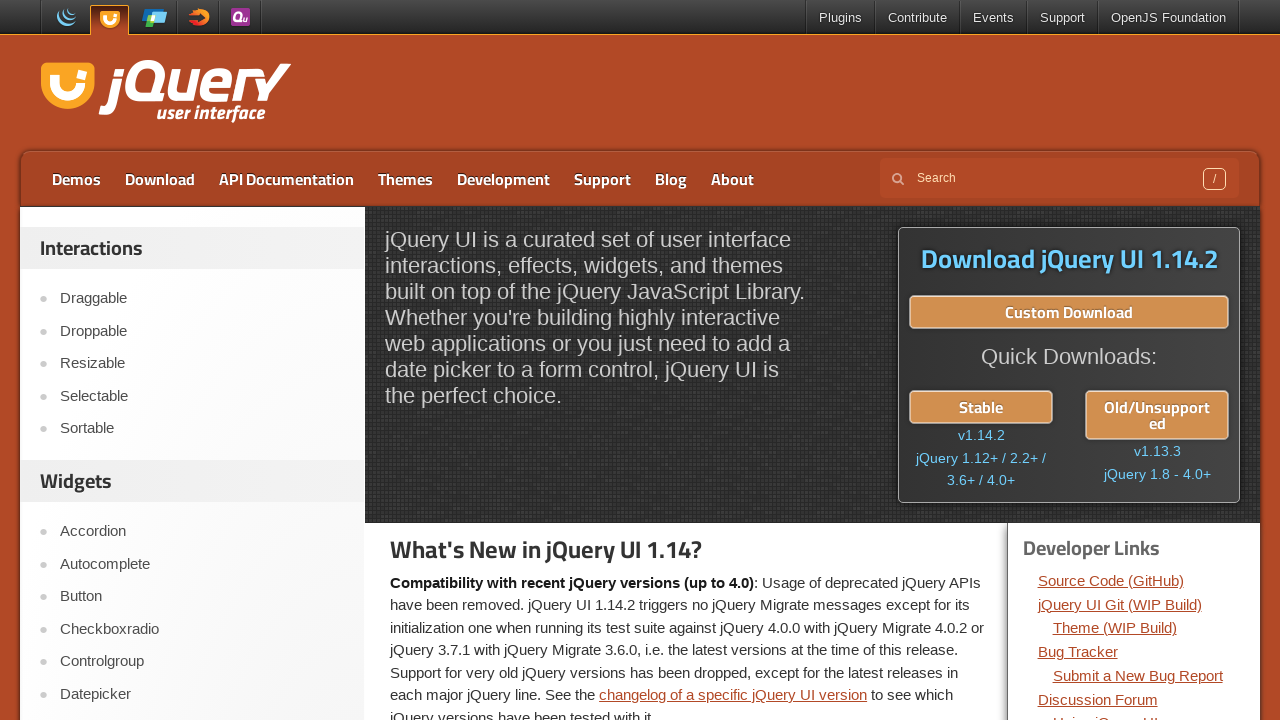

Clicked on Autocomplete link at (202, 564) on a:text('Autocomplete')
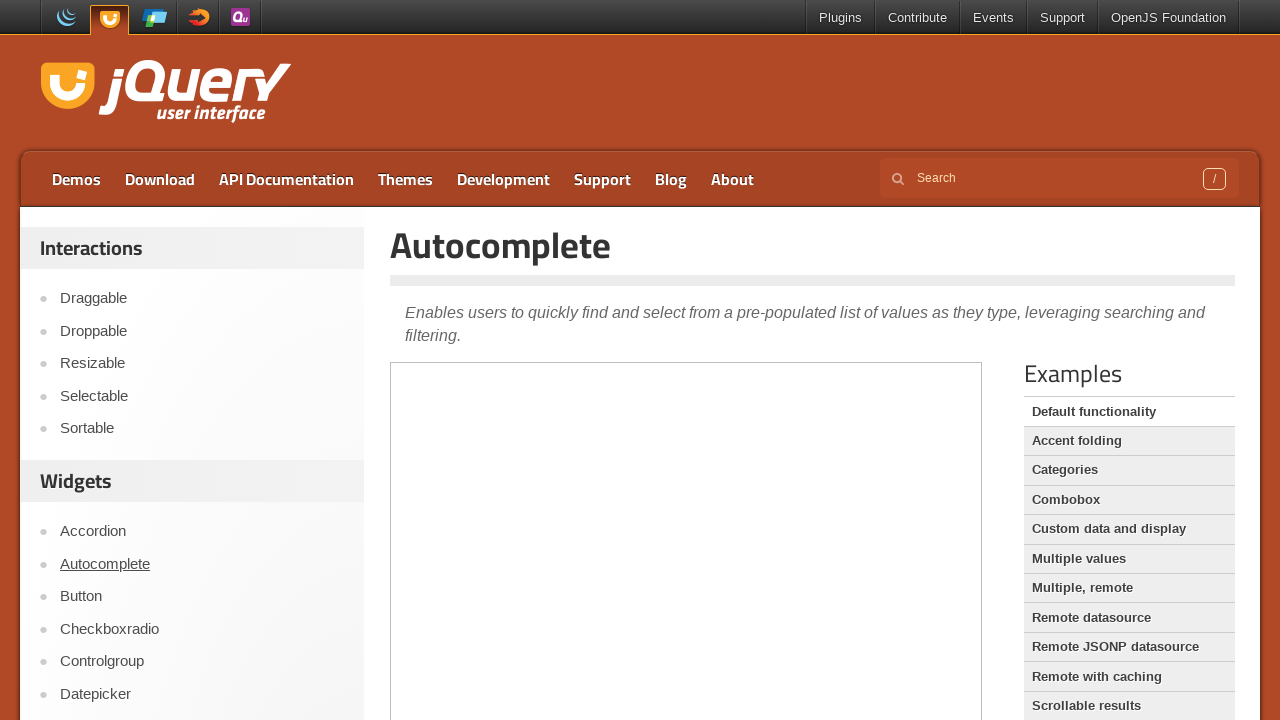

Demo frame loaded
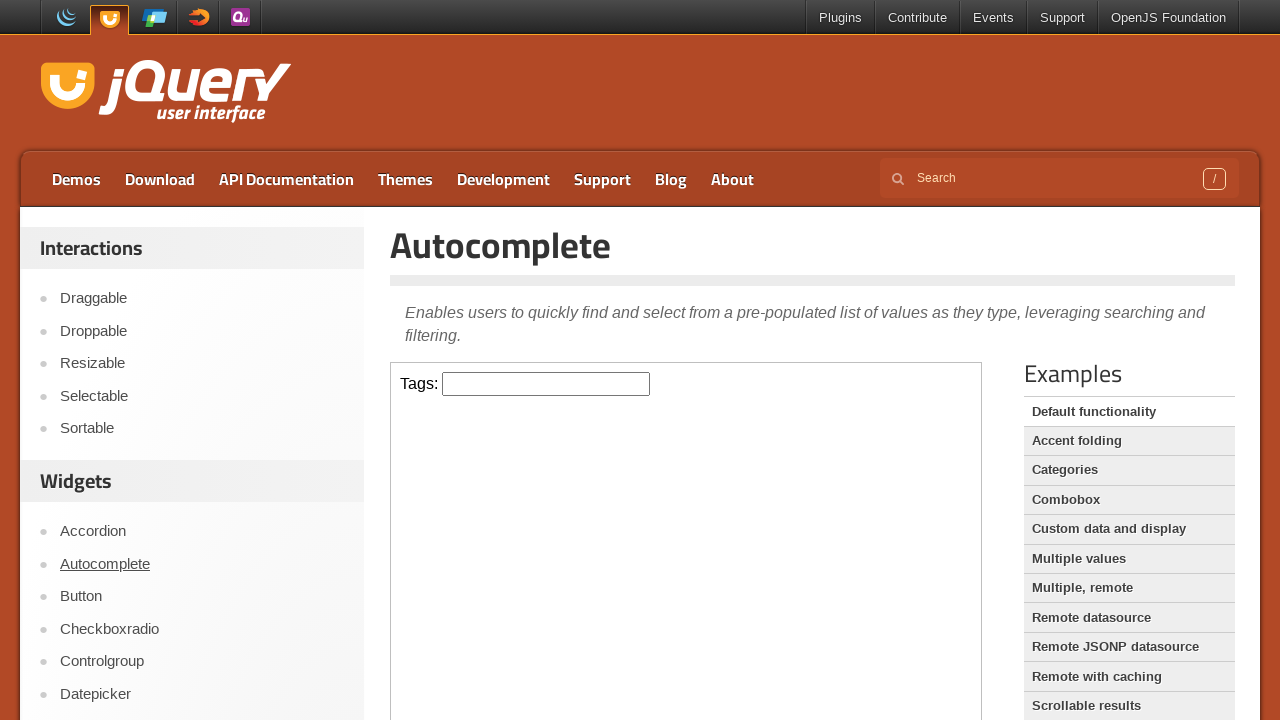

Located demo iframe
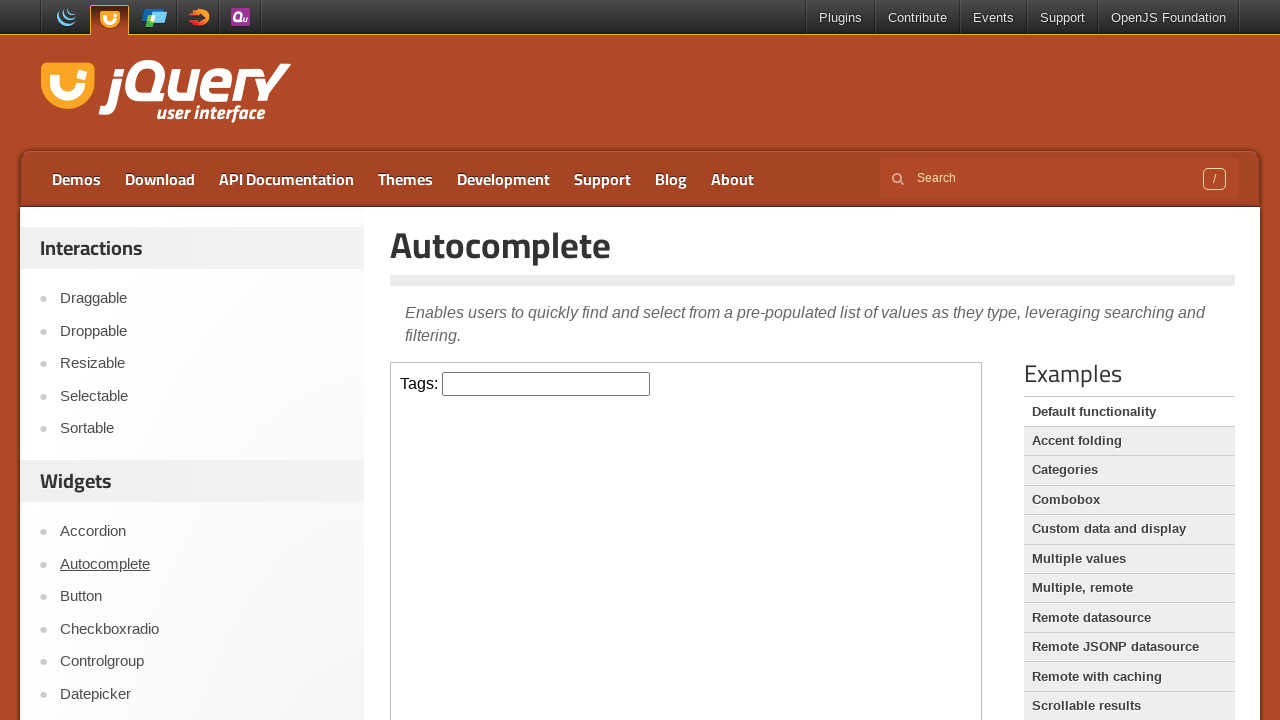

Entered 'JAVA' in autocomplete field on .demo-frame >> internal:control=enter-frame >> #tags
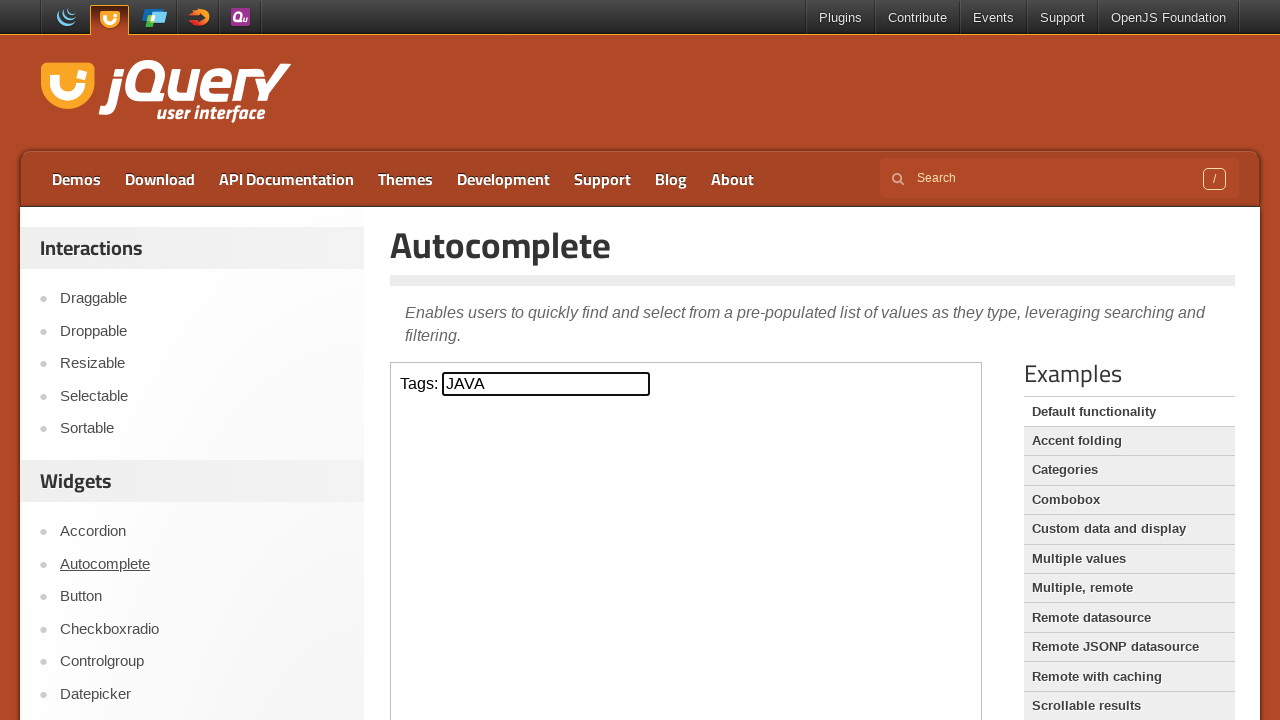

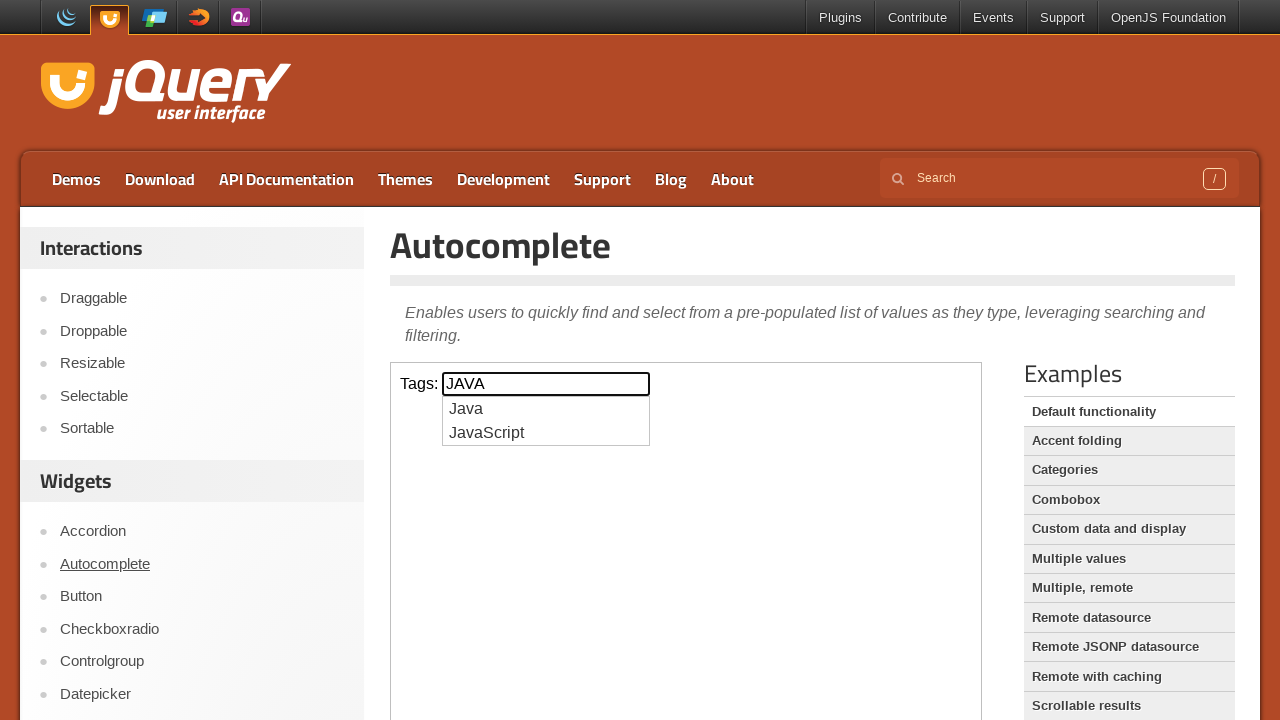